Tests mouse hover functionality by moving the mouse over a specific element

Starting URL: https://practice-automation.com/hover/

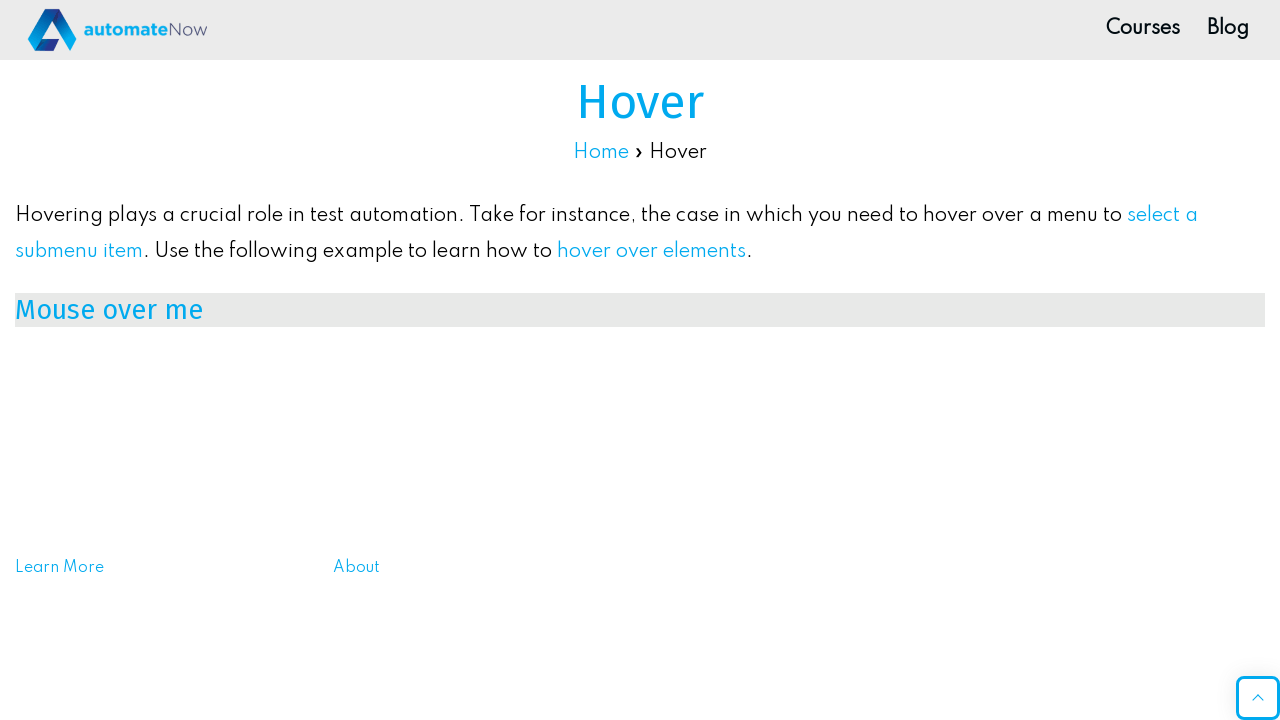

Navigated to hover practice page
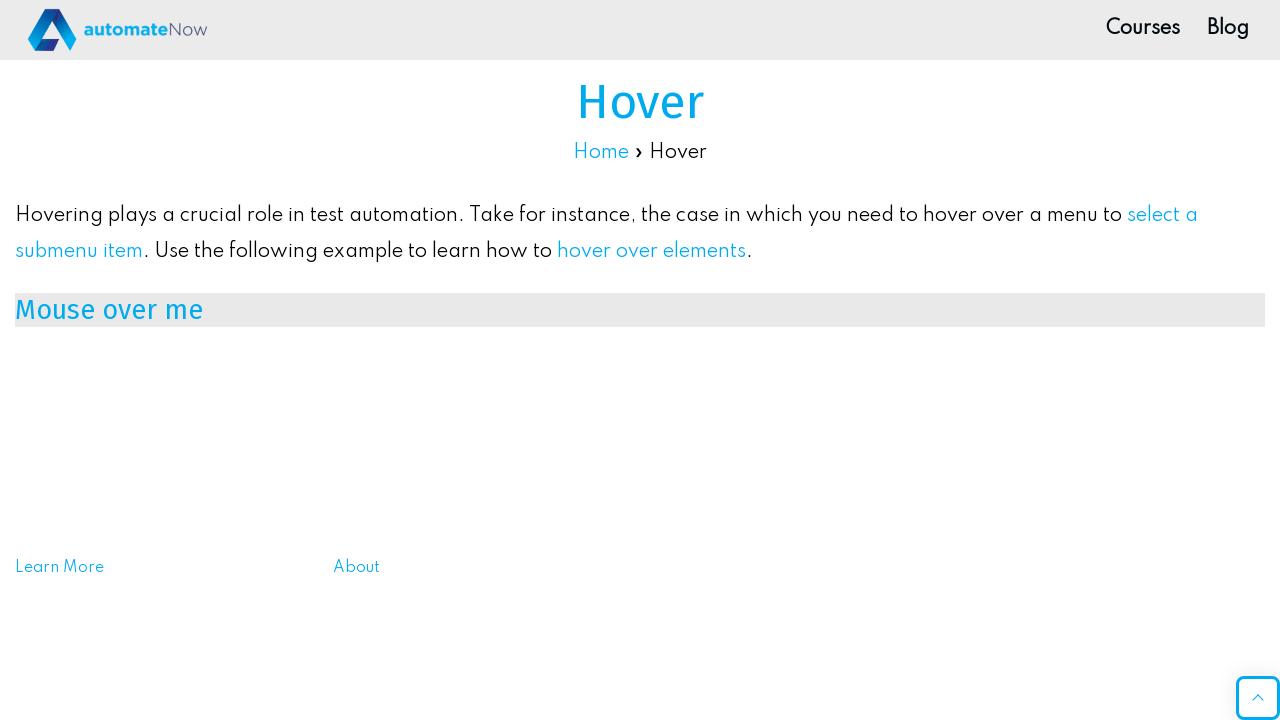

Moved mouse over the hover target element at (640, 310) on #mouse_over
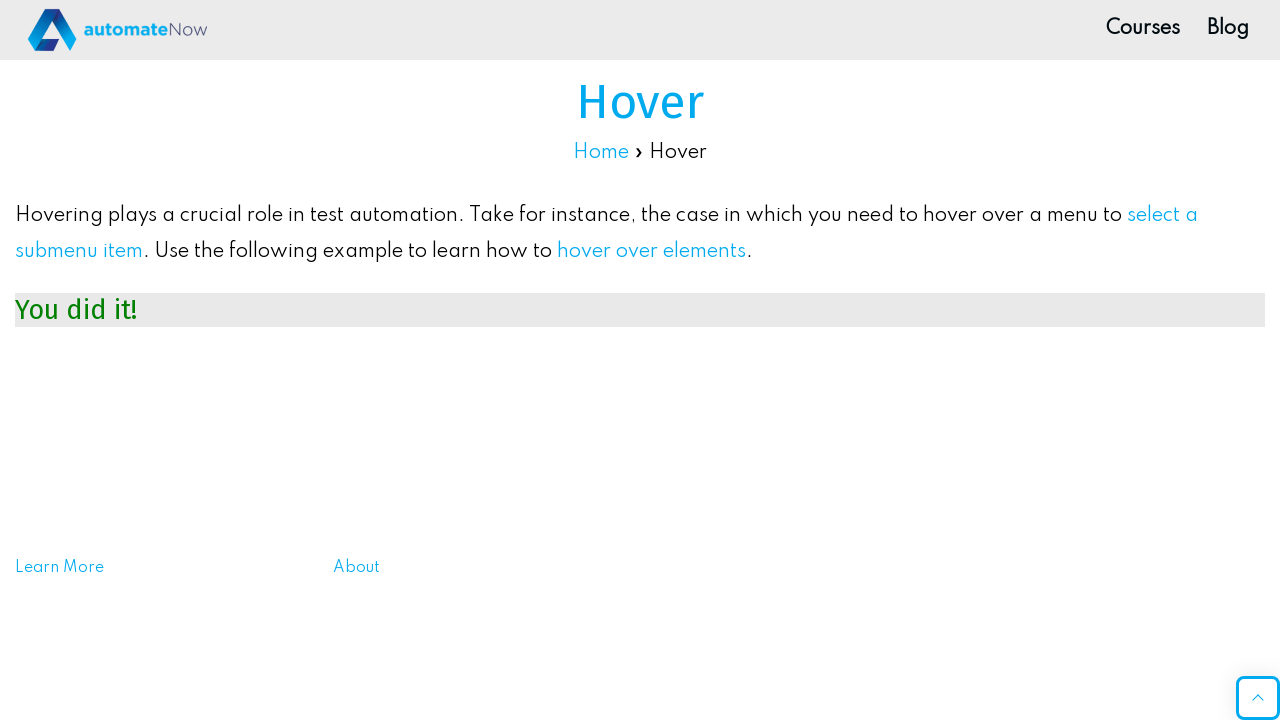

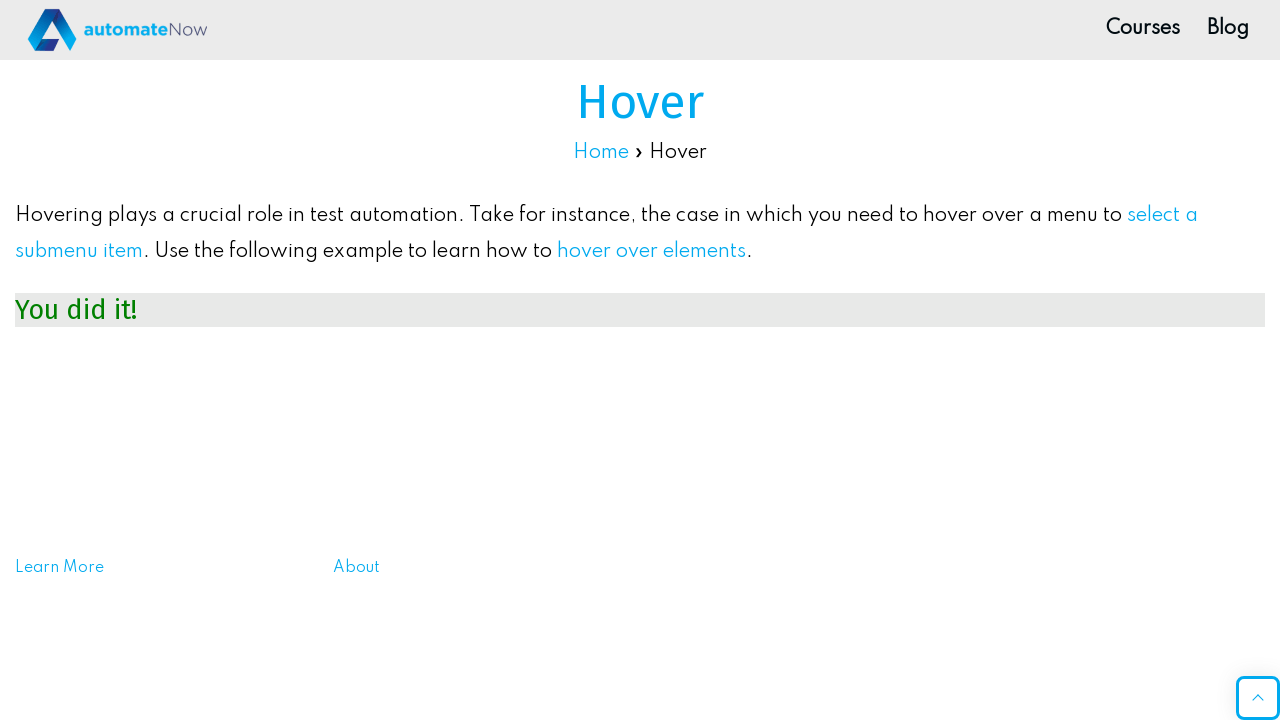